Navigates to a page with nested frames and switches between parent and child frames to interact with elements

Starting URL: https://demoqa.com/nestedframes

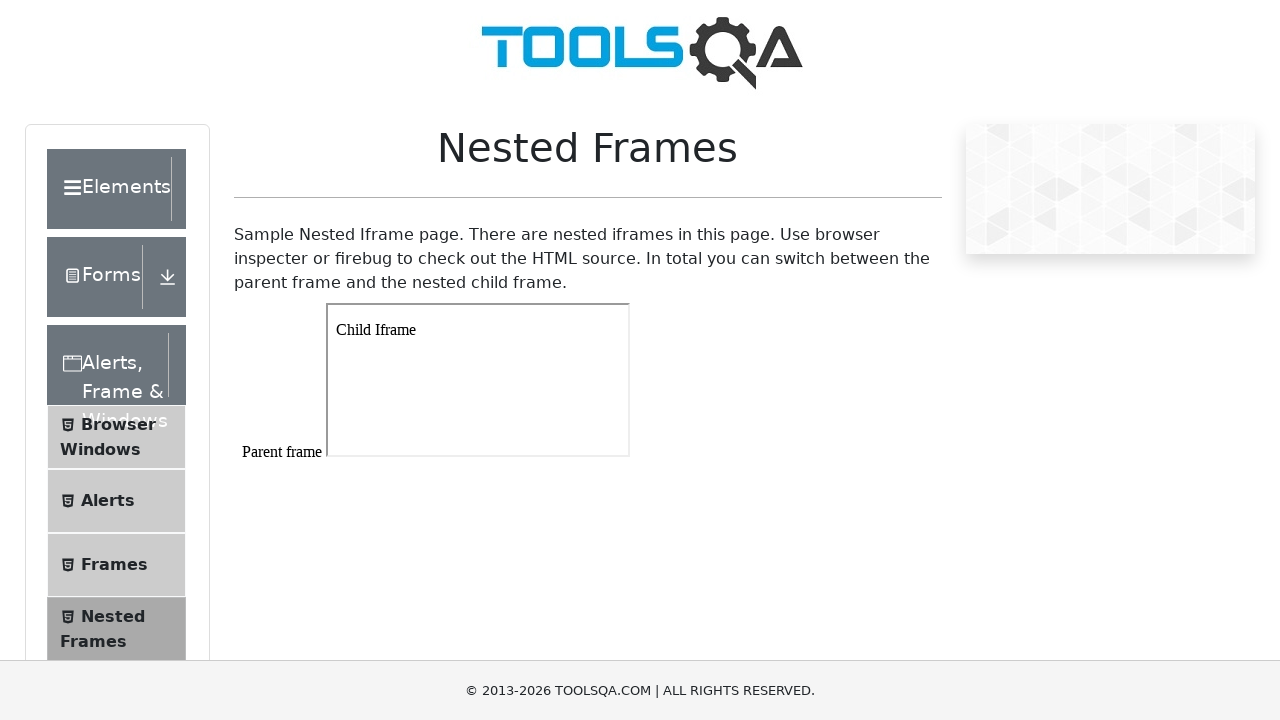

Navigated to nested frames demo page
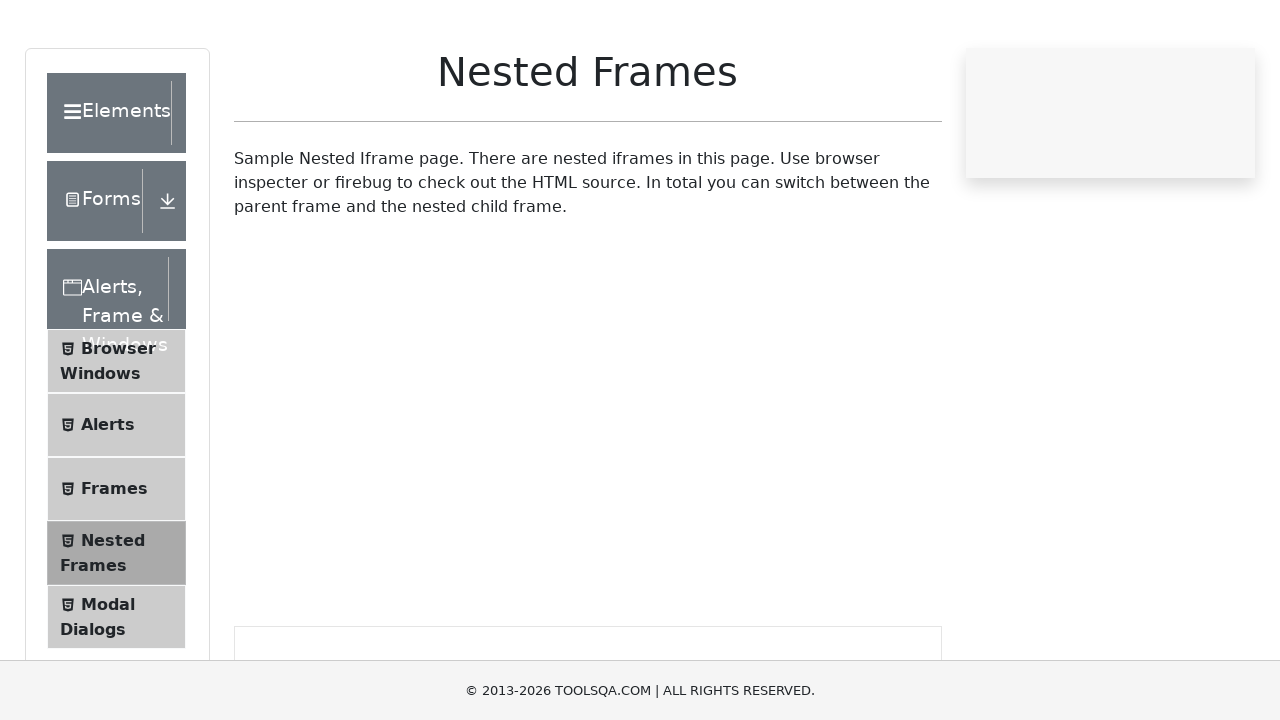

Switched to parent frame (frame1)
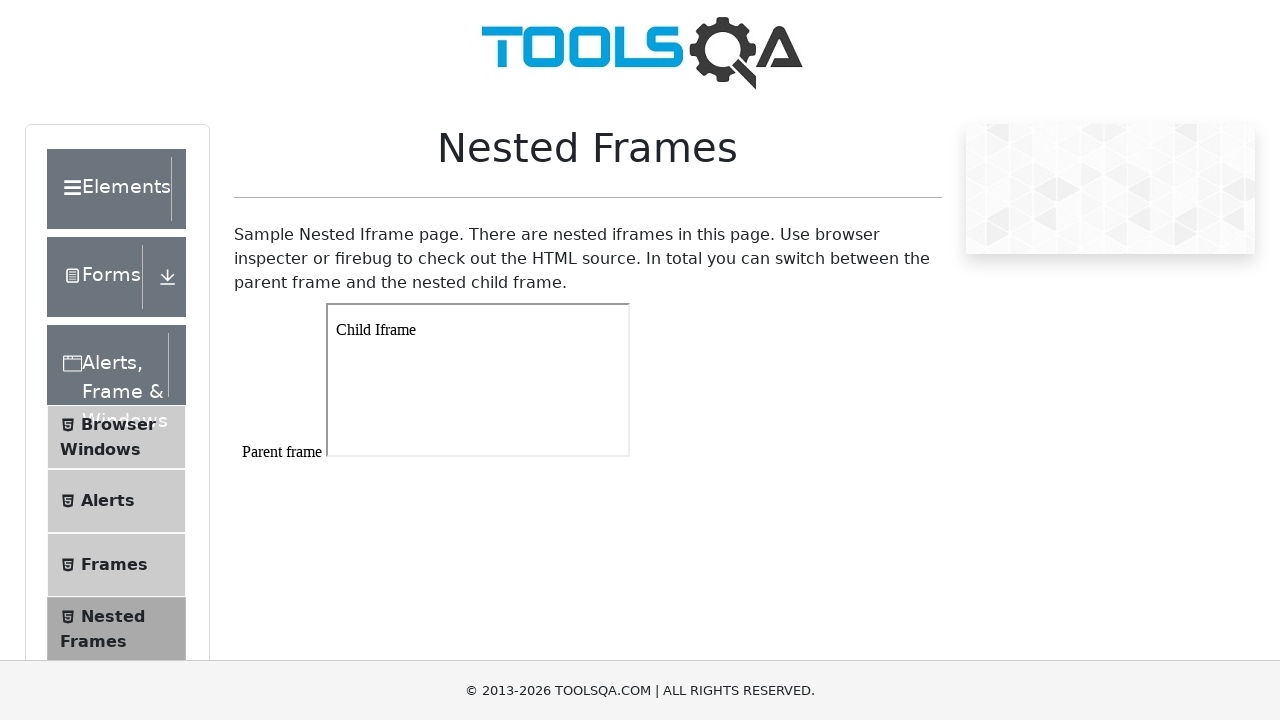

Verified parent frame content is accessible
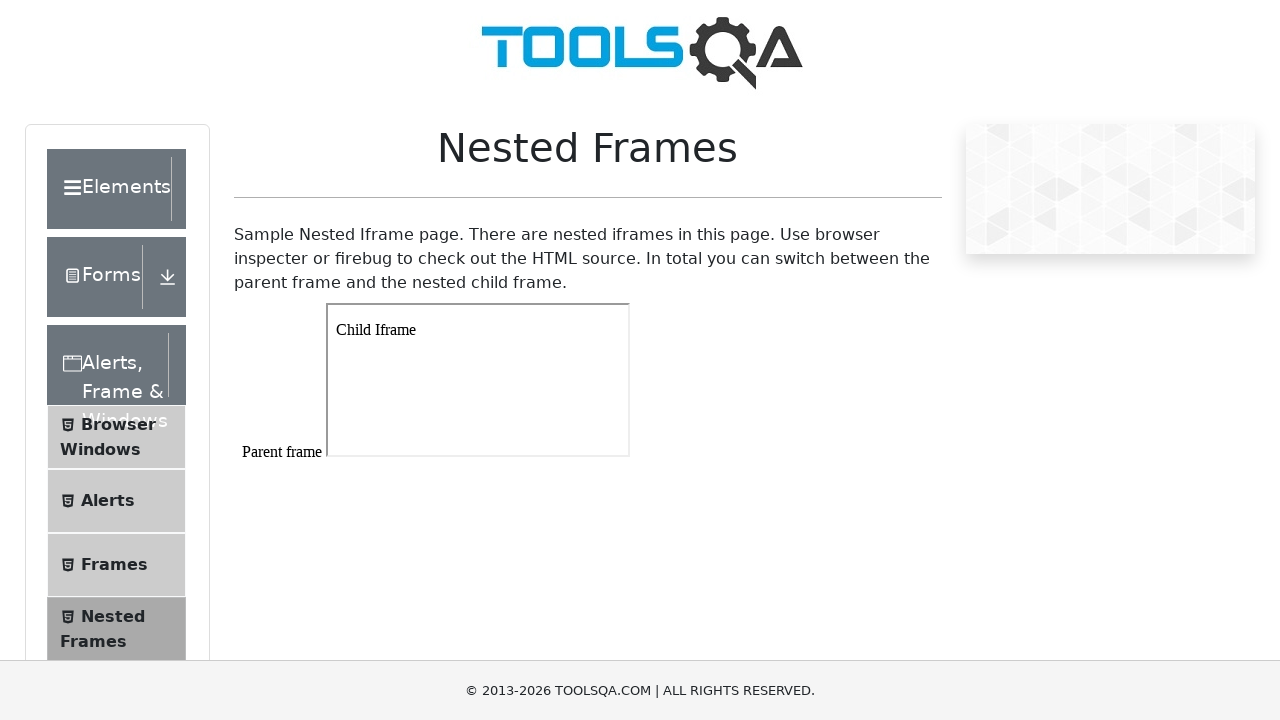

Retrieved child frames from parent frame
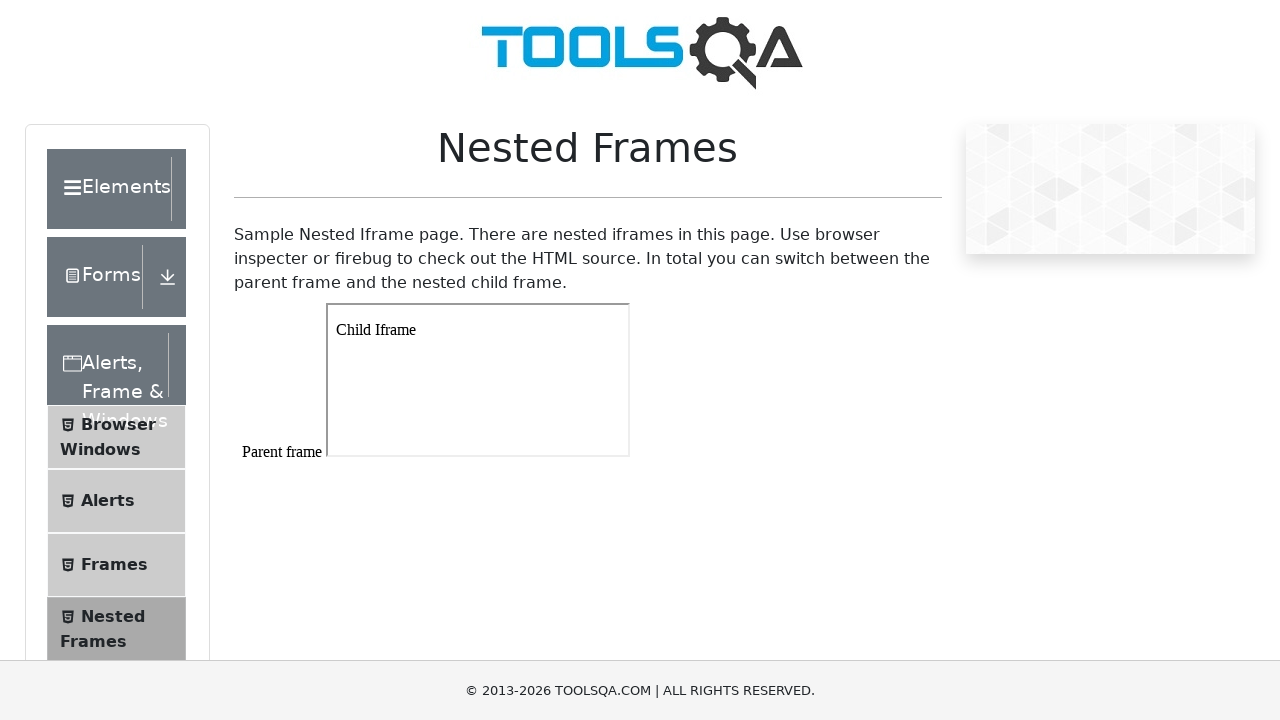

Selected first child frame
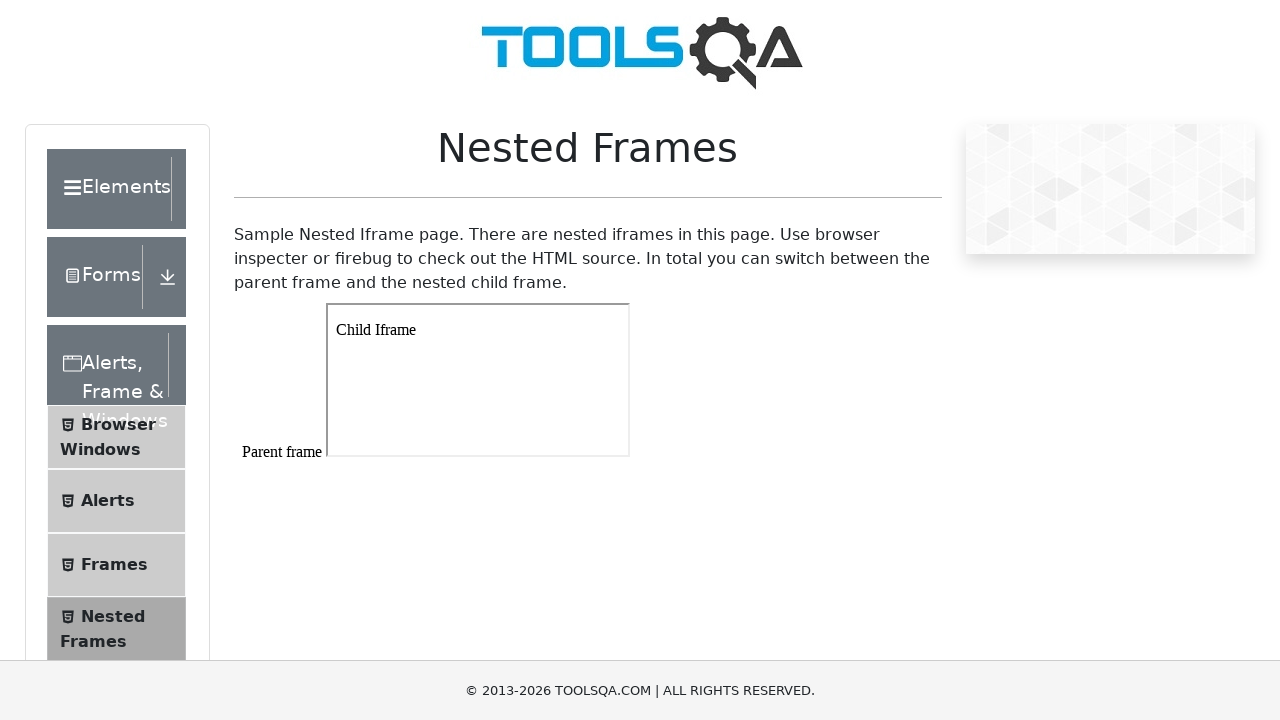

Child frame loaded and ready
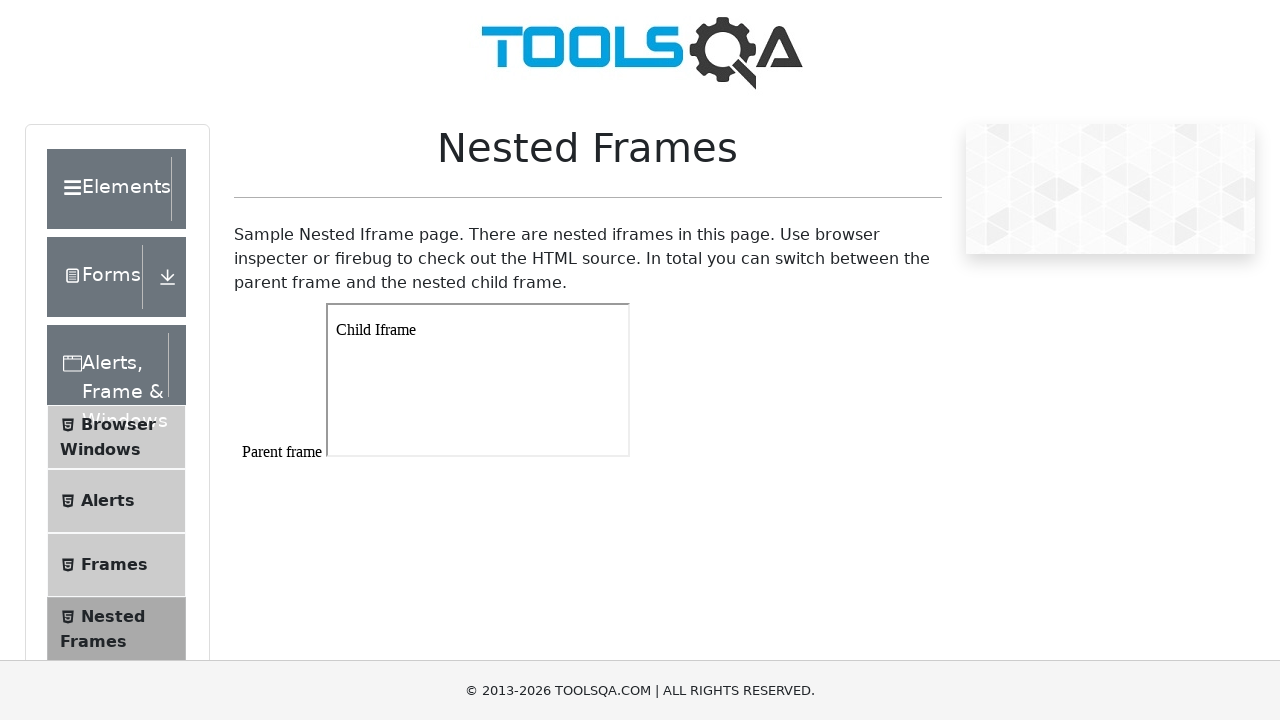

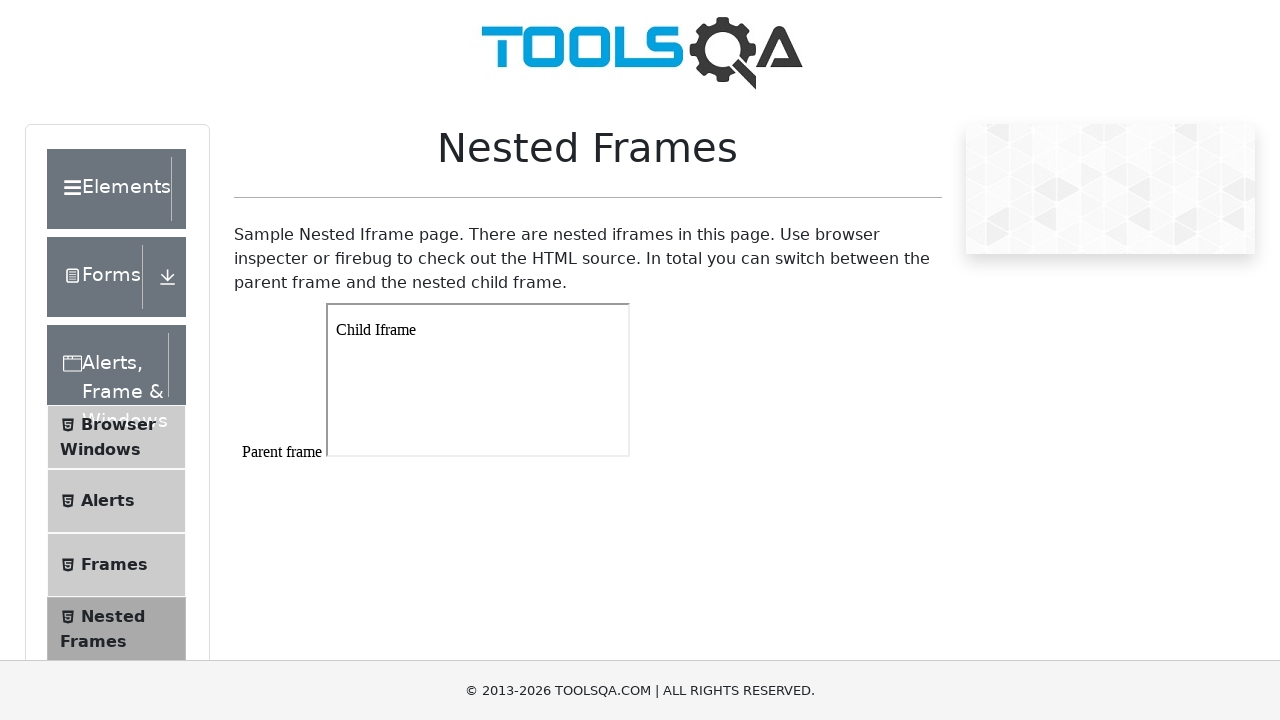